Tests registration form validation by filling out form fields and checking for error messages

Starting URL: https://naveenautomationlabs.com/opencart/index.php?route=account/register

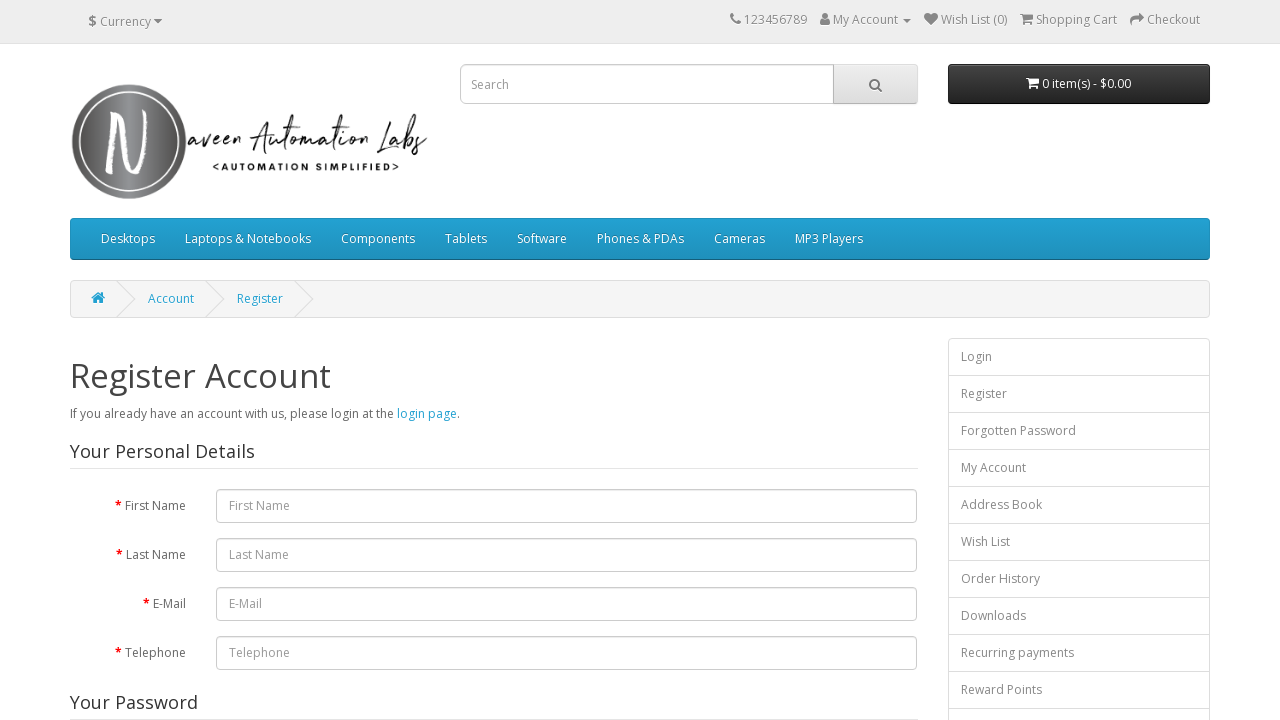

Cleared first name field on #input-firstname
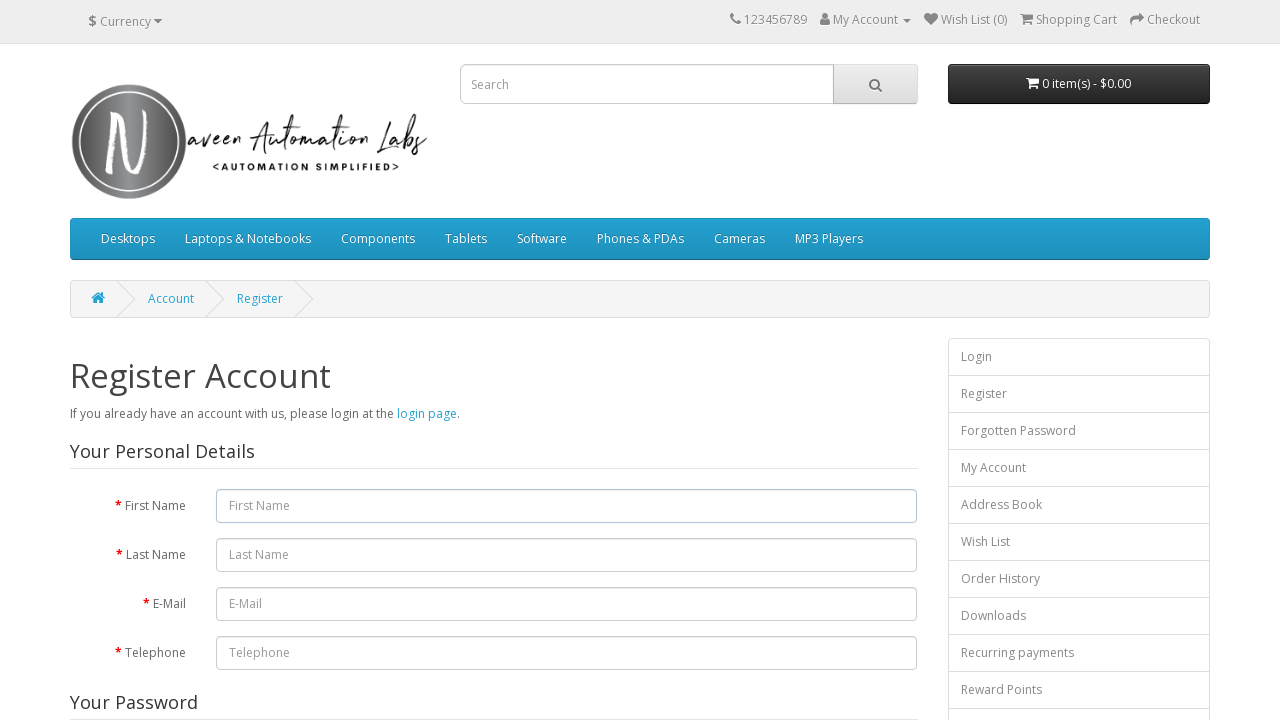

Filled first name field with 'John' on #input-firstname
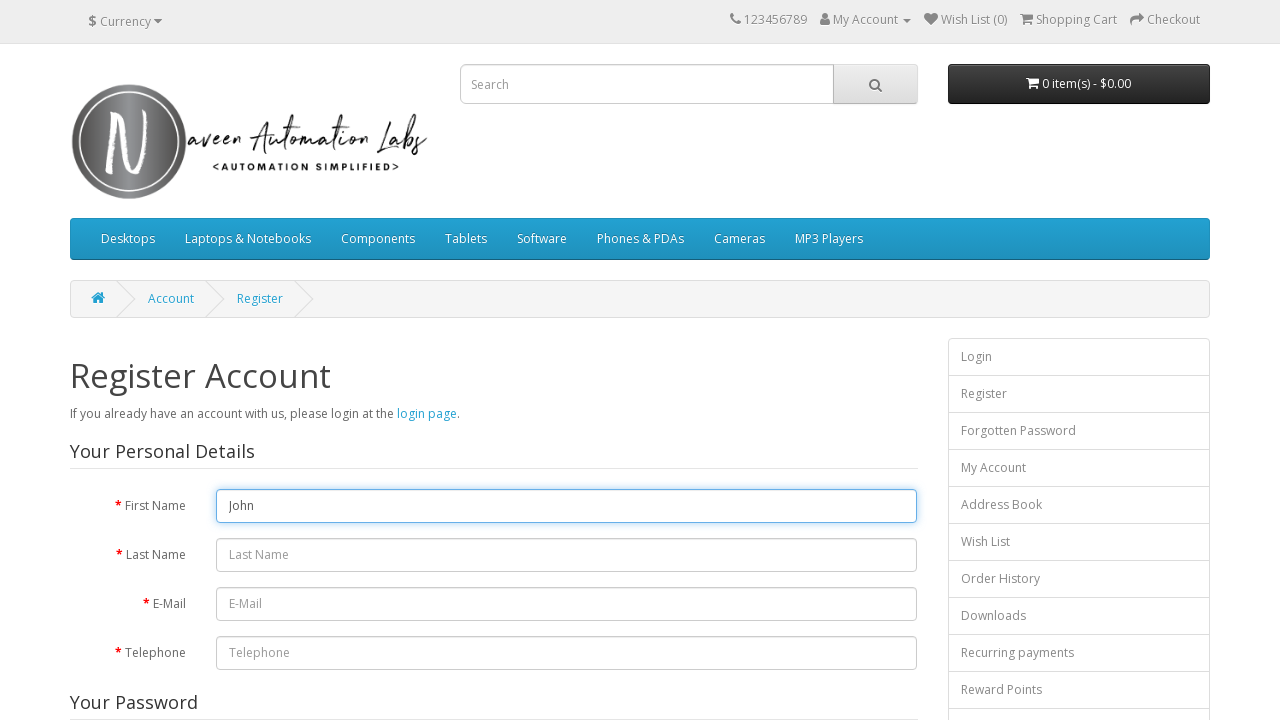

Cleared last name field on #input-lastname
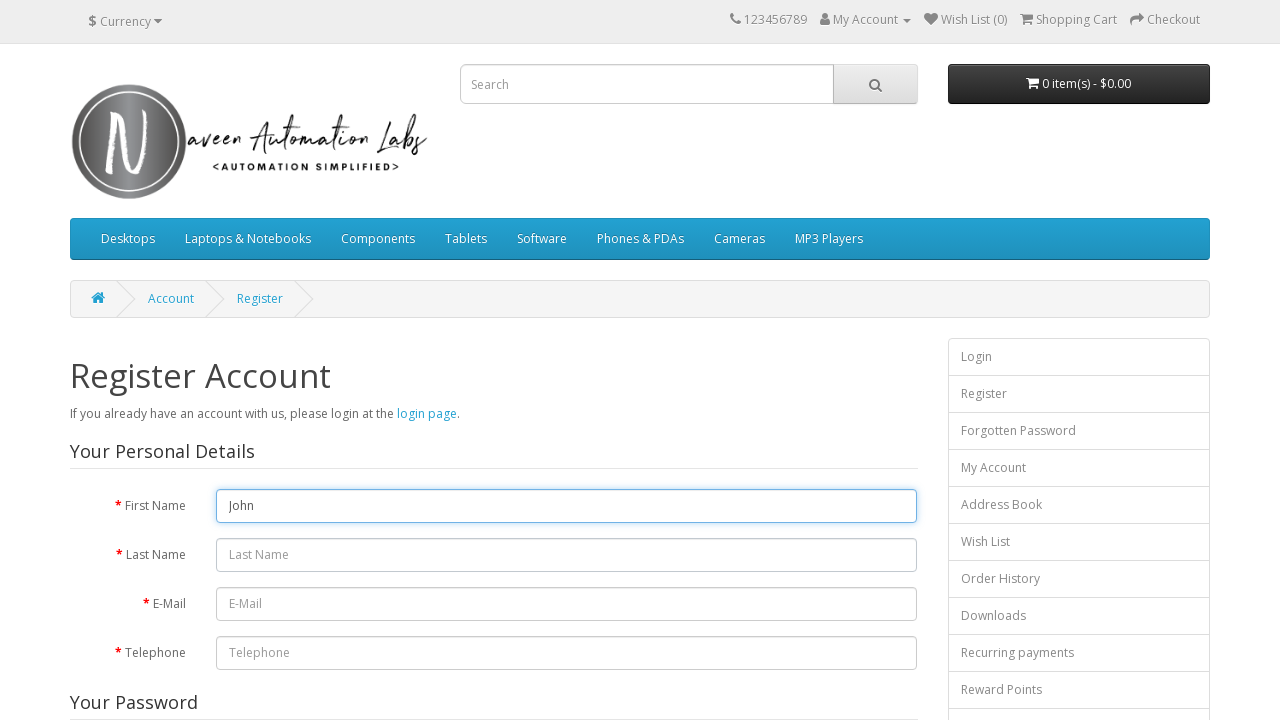

Filled last name field with 'Smith' on #input-lastname
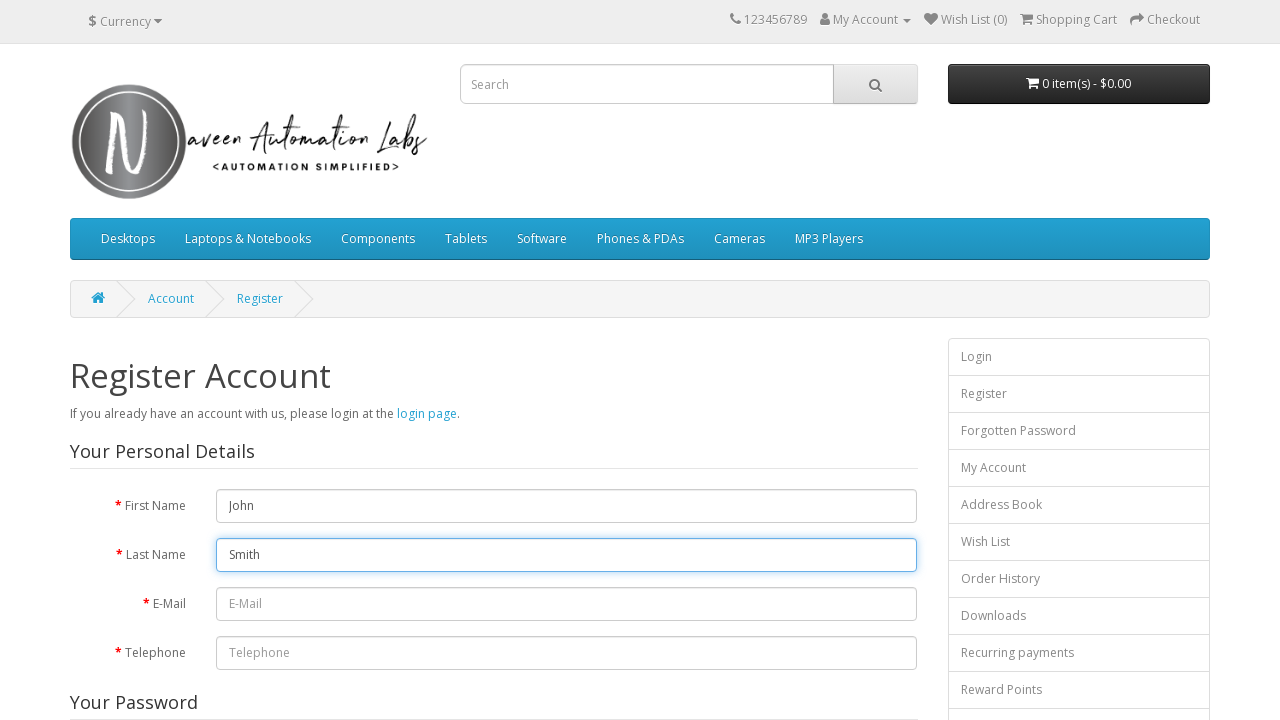

Cleared email field on #input-email
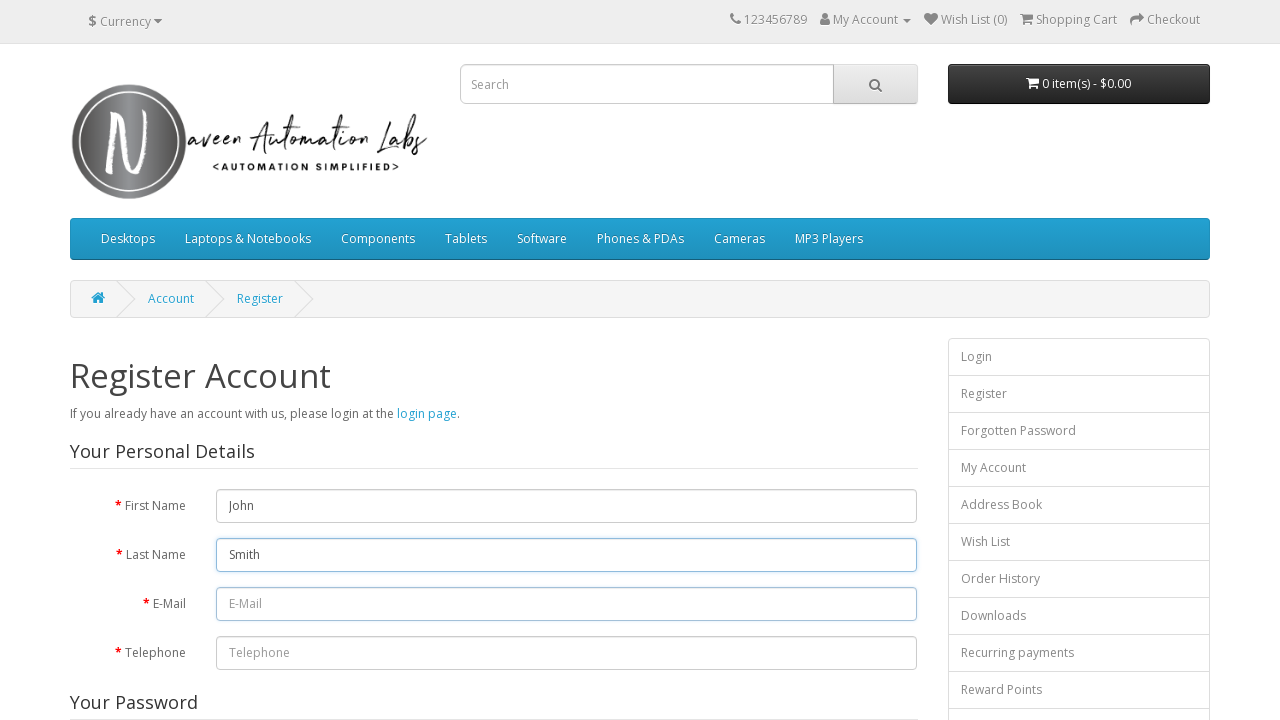

Filled email field with 'testuser847@example.com' on #input-email
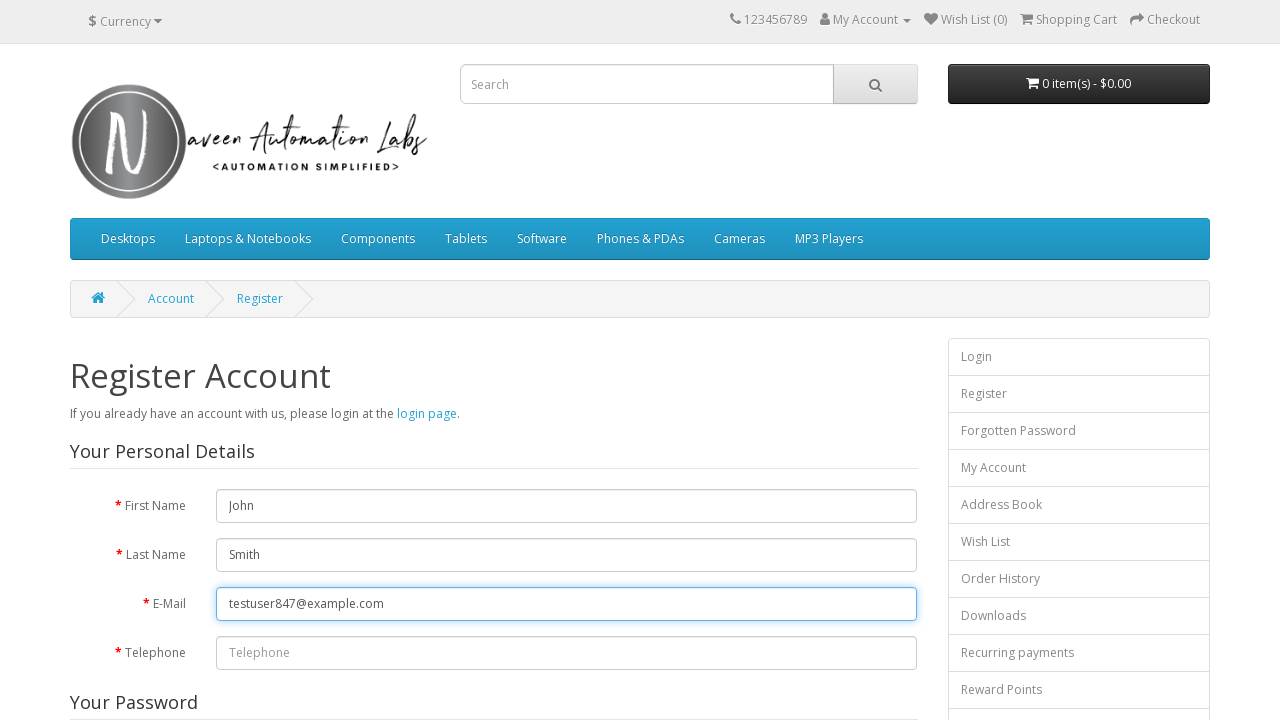

Cleared telephone field on #input-telephone
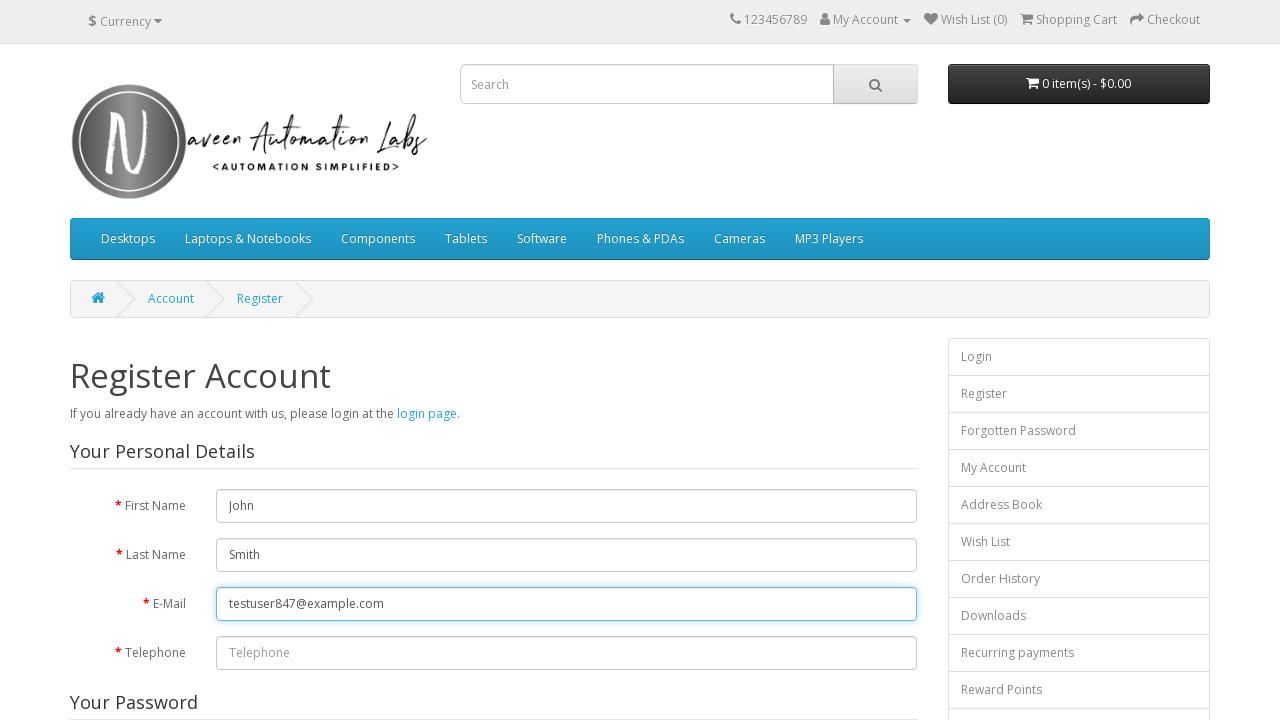

Filled telephone field with '5551234567' on #input-telephone
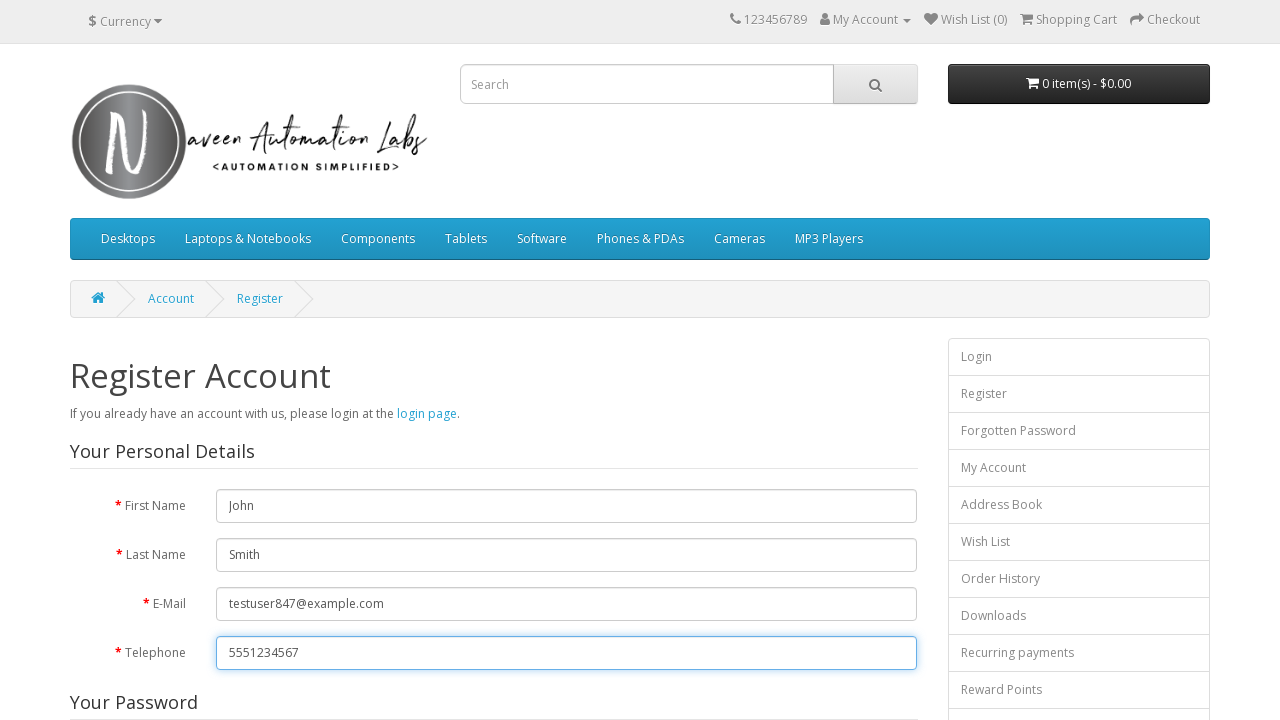

Cleared password field on #input-password
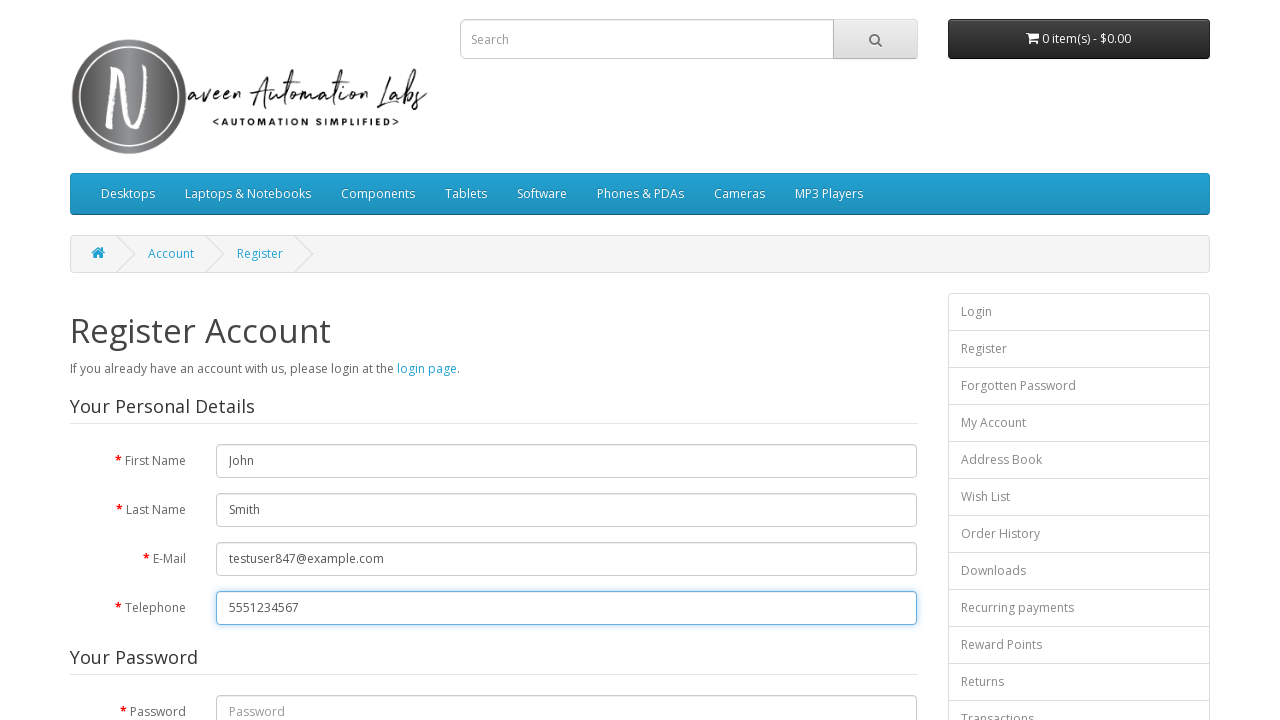

Filled password field with 'SecurePass123' on #input-password
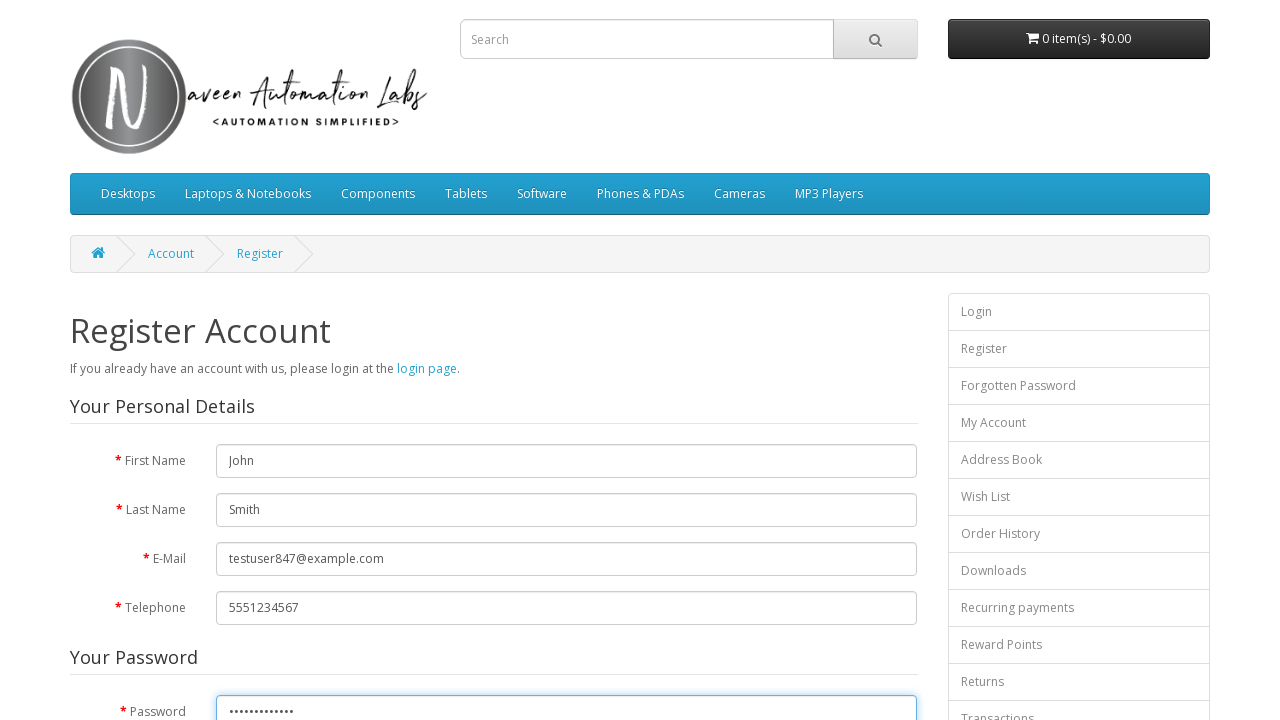

Cleared confirm password field on #input-confirm
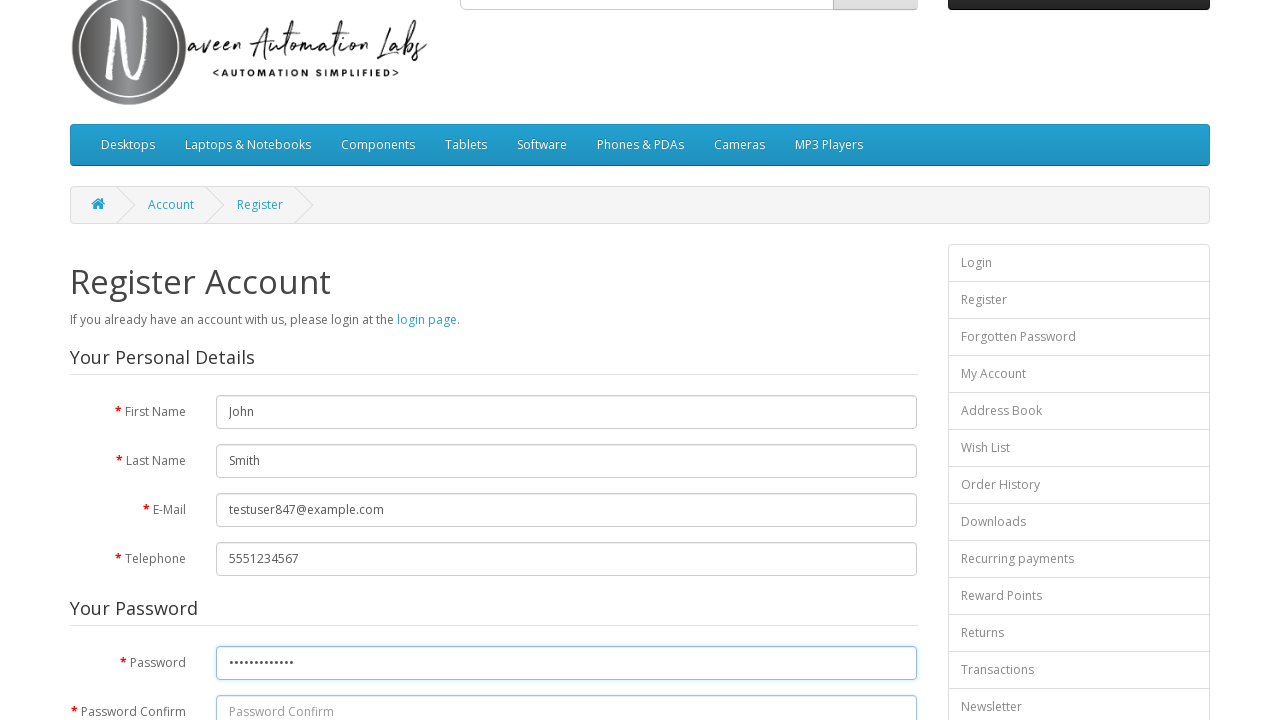

Filled confirm password field with 'SecurePass123' on #input-confirm
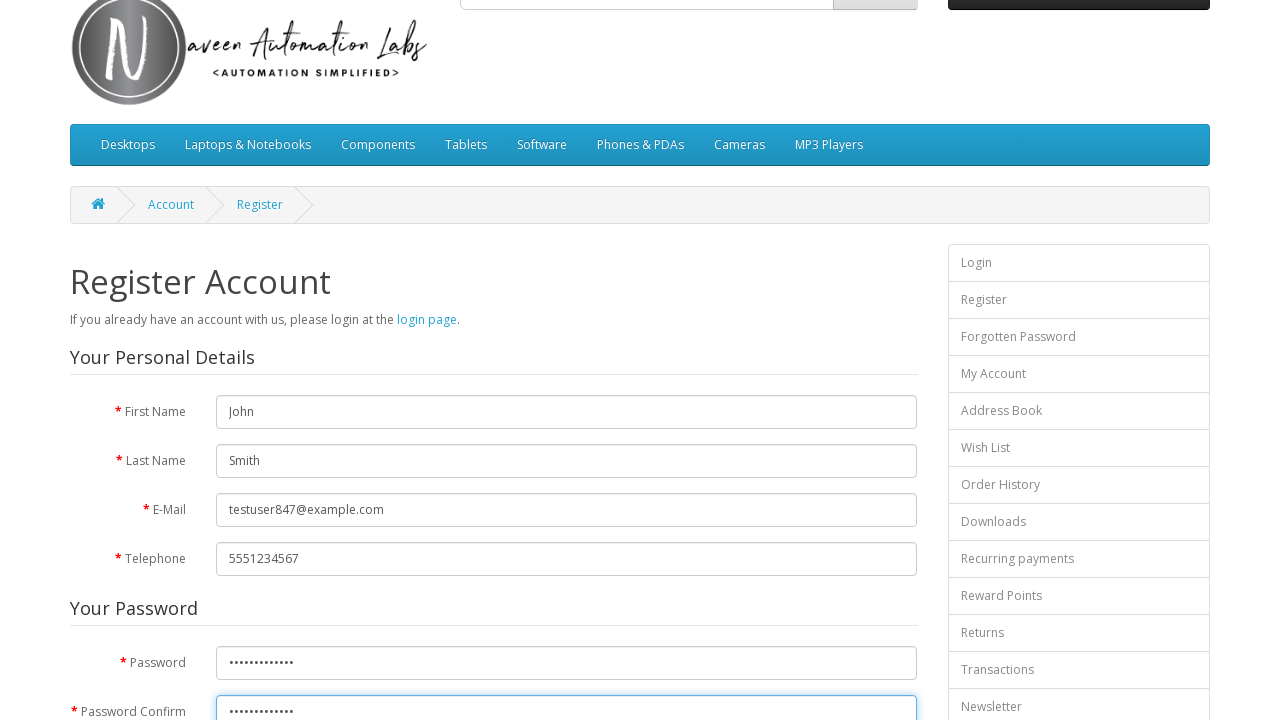

Clicked privacy policy agreement checkbox at (276, 373) on xpath=//body/div[@id='account-register']/div[1]/div[1]/form[1]/fieldset[3]/div[1
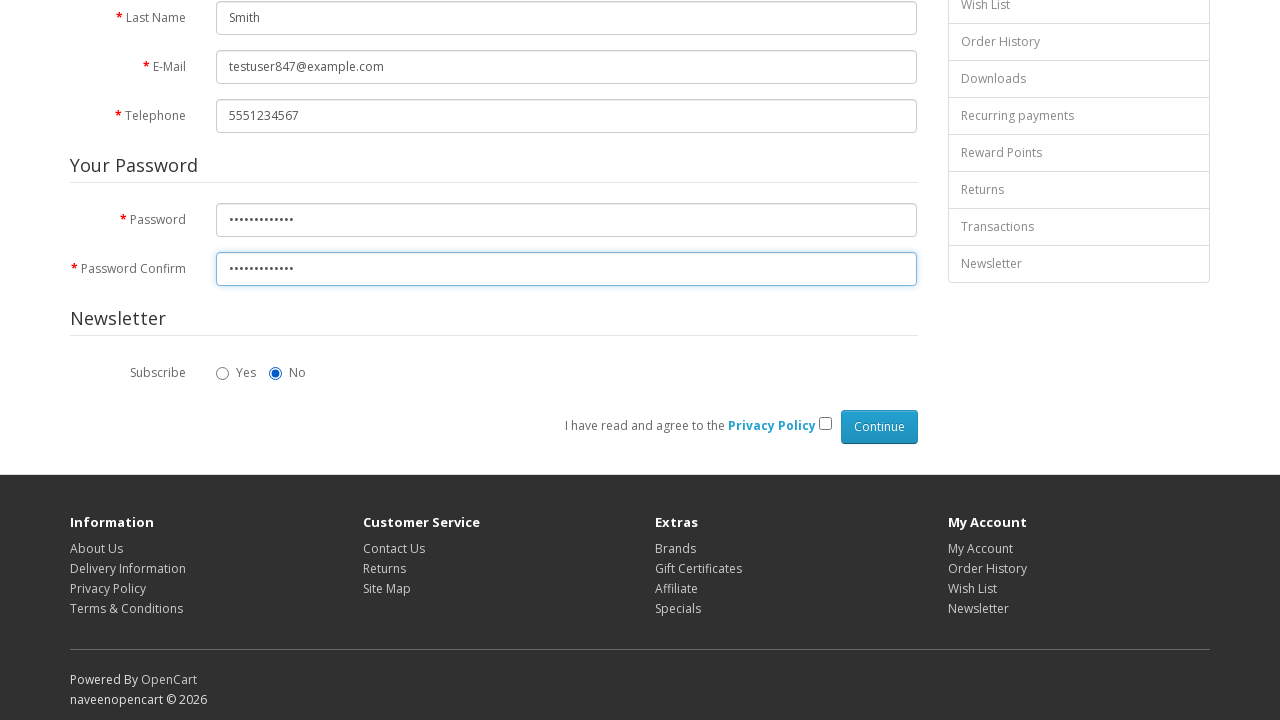

Checked for error message visibility - Error visible: False
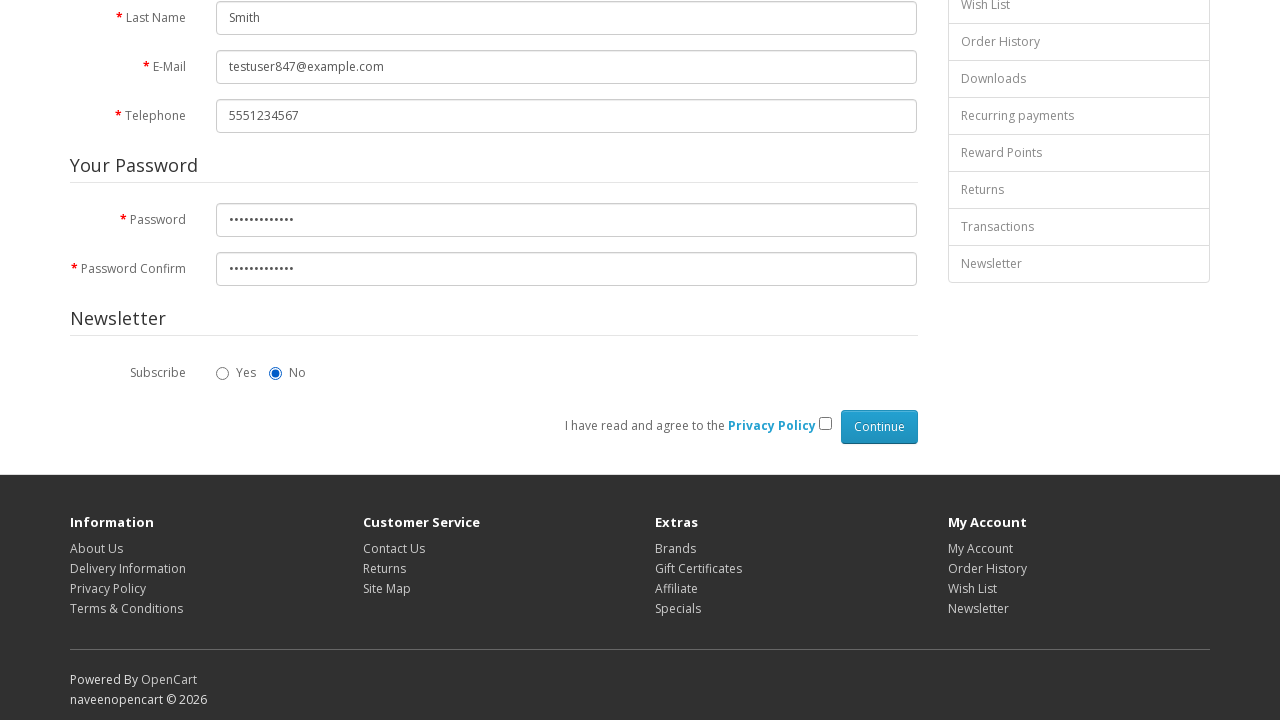

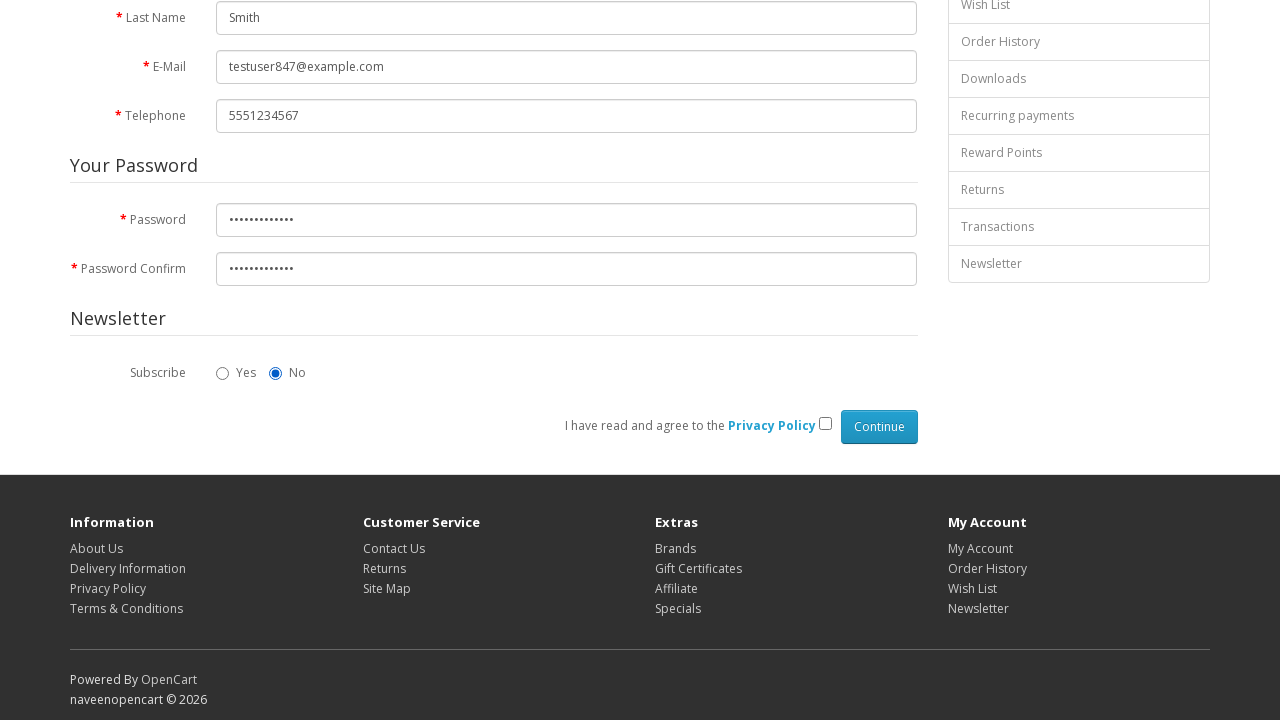